Tests hover functionality by navigating to hovers page and hovering over the first figure to reveal caption

Starting URL: https://the-internet.herokuapp.com/

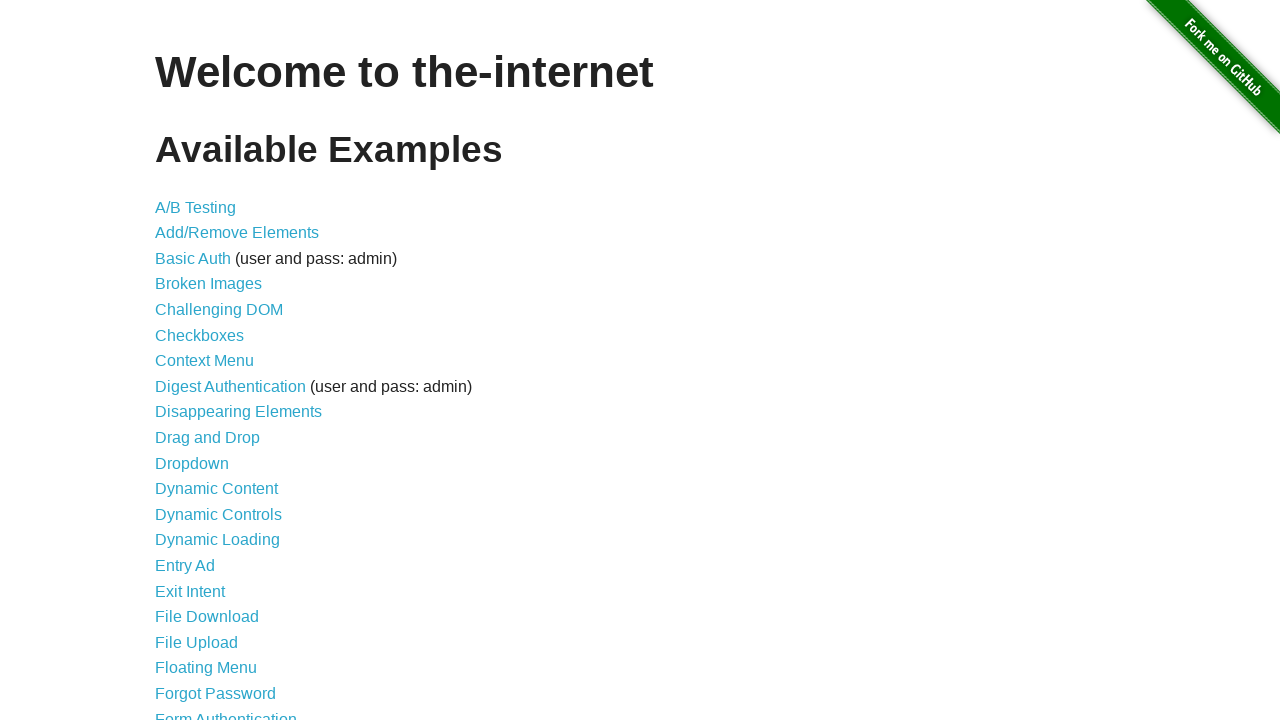

Clicked on Hovers link at (180, 360) on a[href='/hovers']
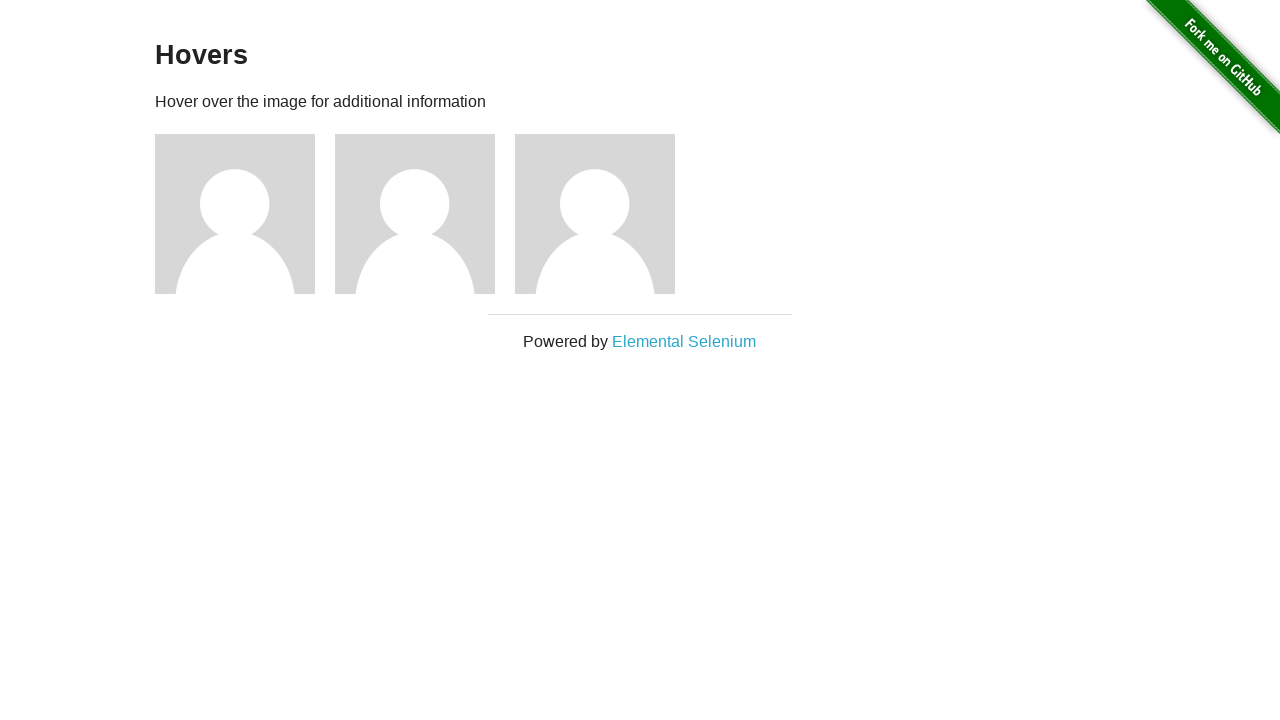

Figures loaded on hovers page
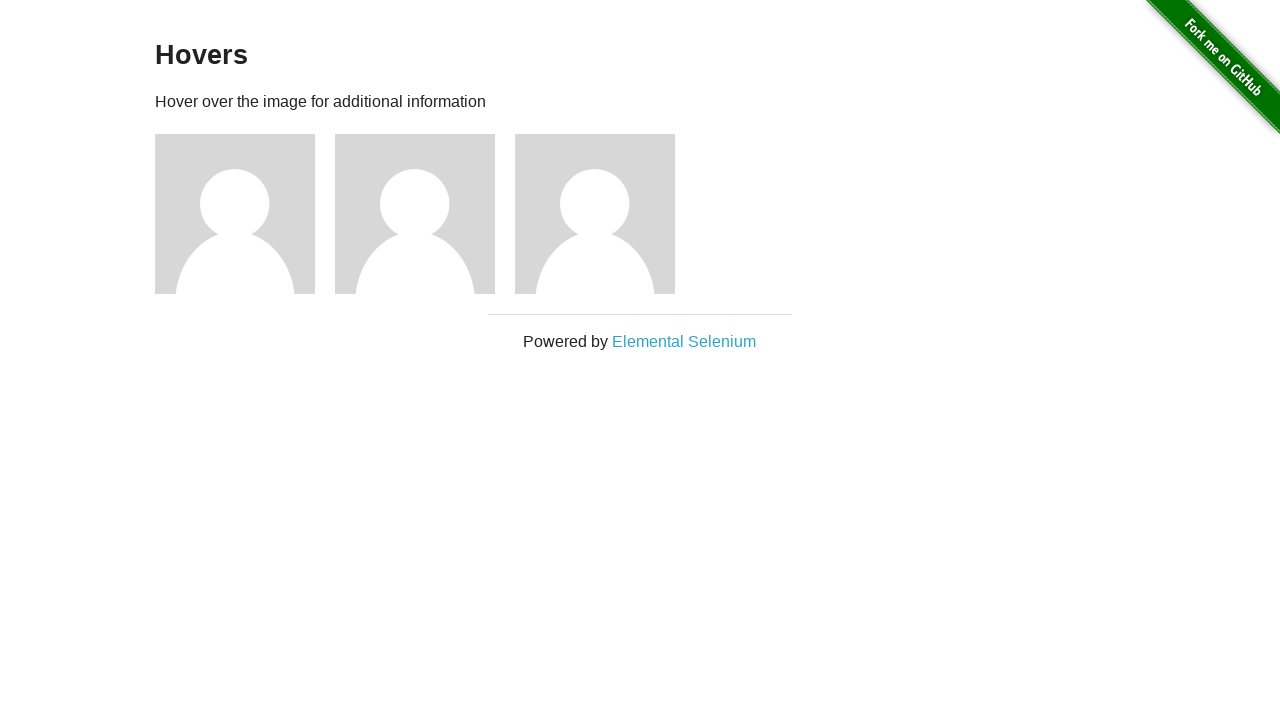

Hovered over the first figure at (245, 214) on .figure >> nth=0
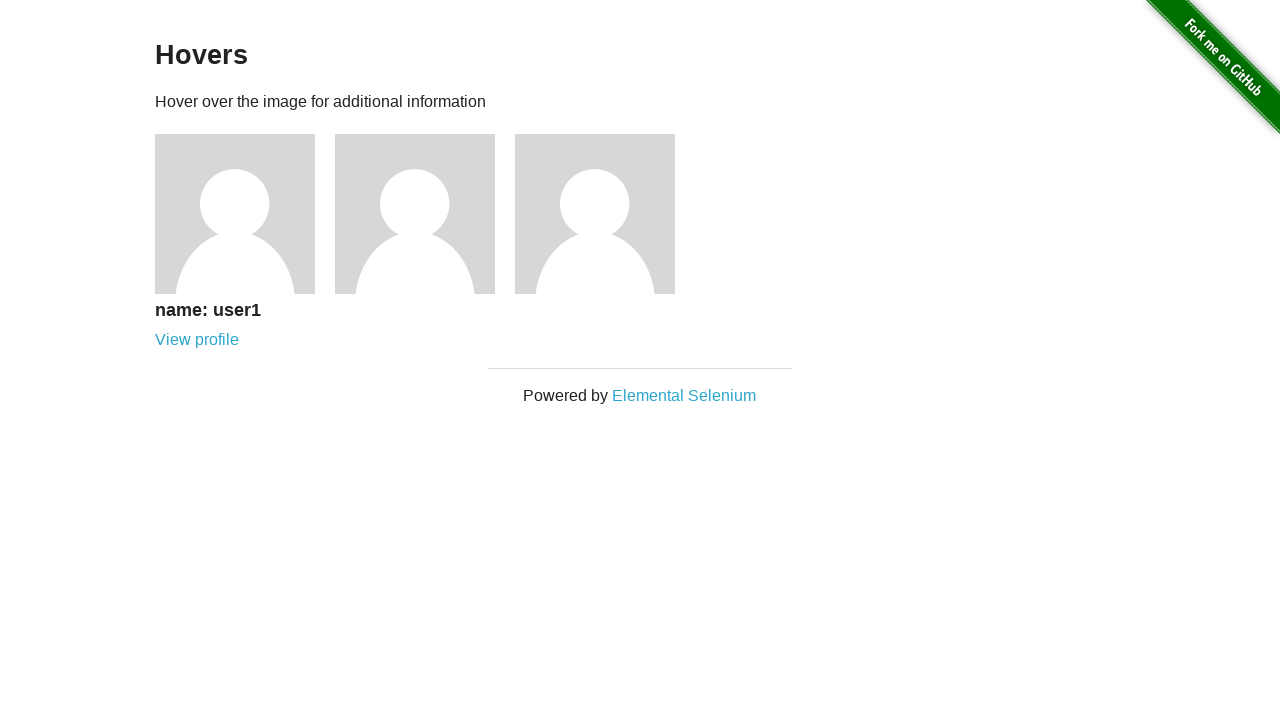

Caption appeared after hovering
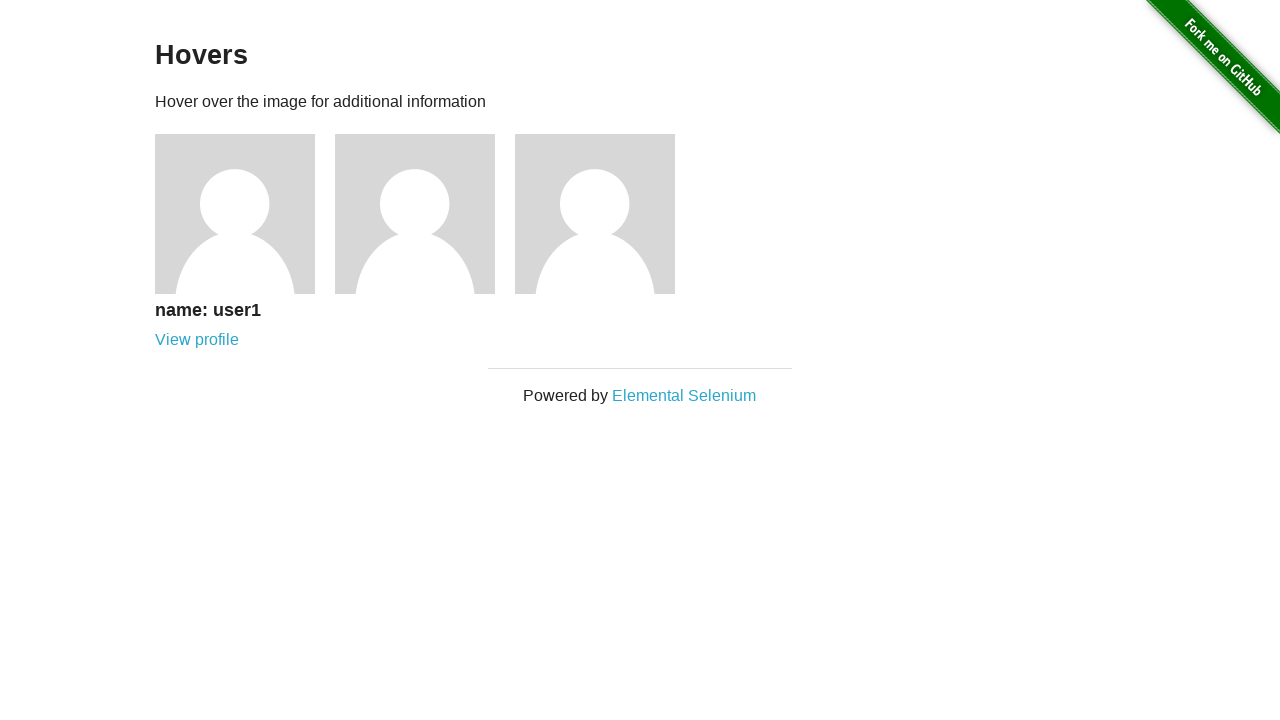

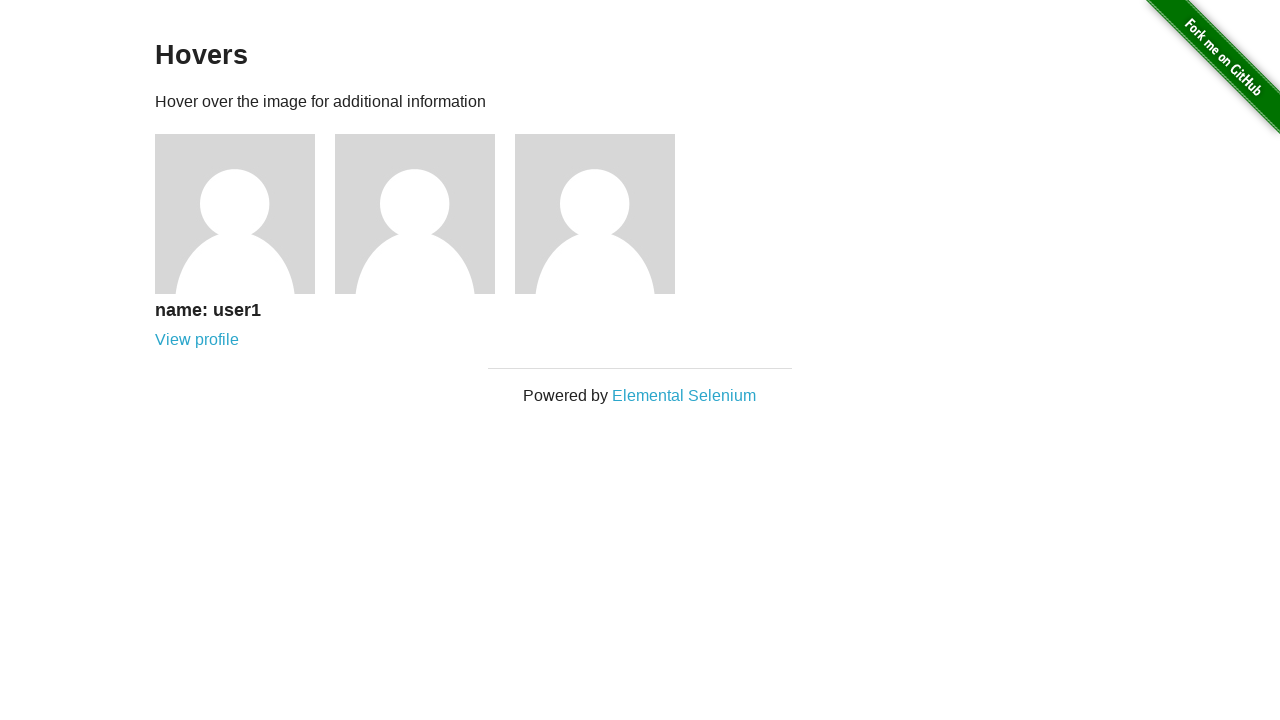